Tests textarea interaction on W3Schools by switching to an iframe, entering text, and performing keyboard selection actions with shift+click.

Starting URL: https://www.w3schools.com/tags/tryit.asp?filename=tryhtml_textarea

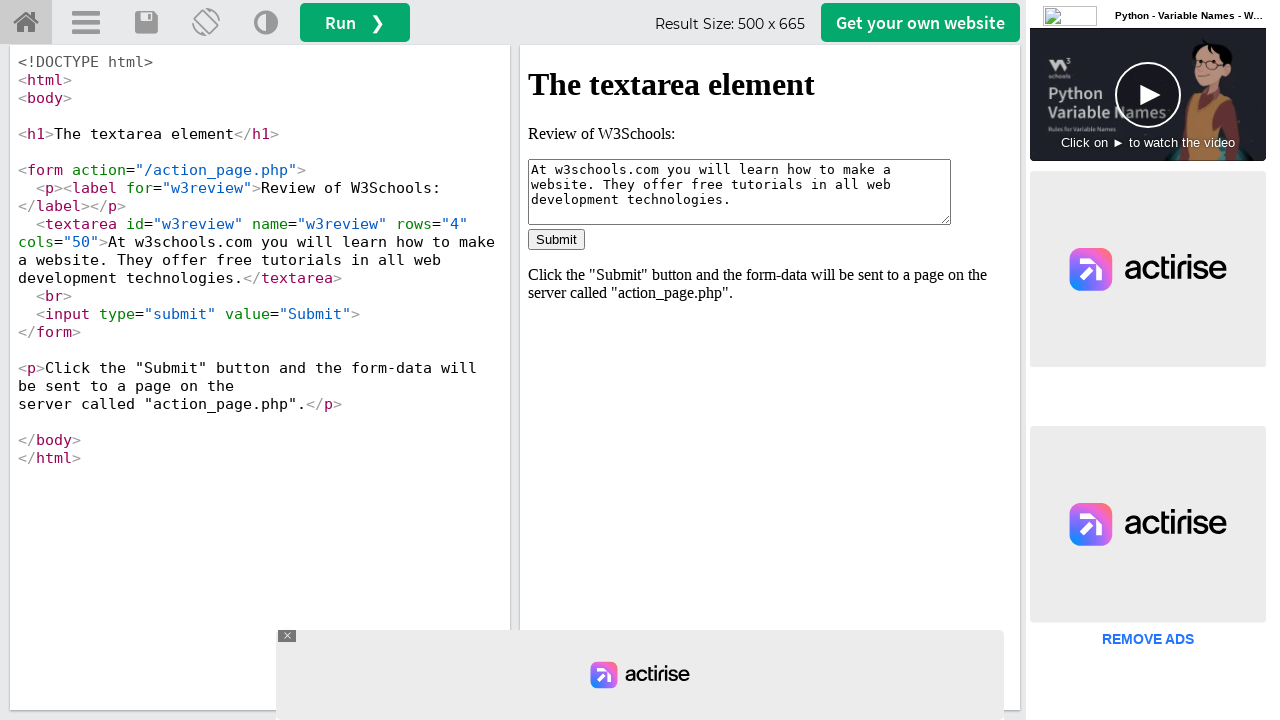

Waited for iframe#iframeResult to load
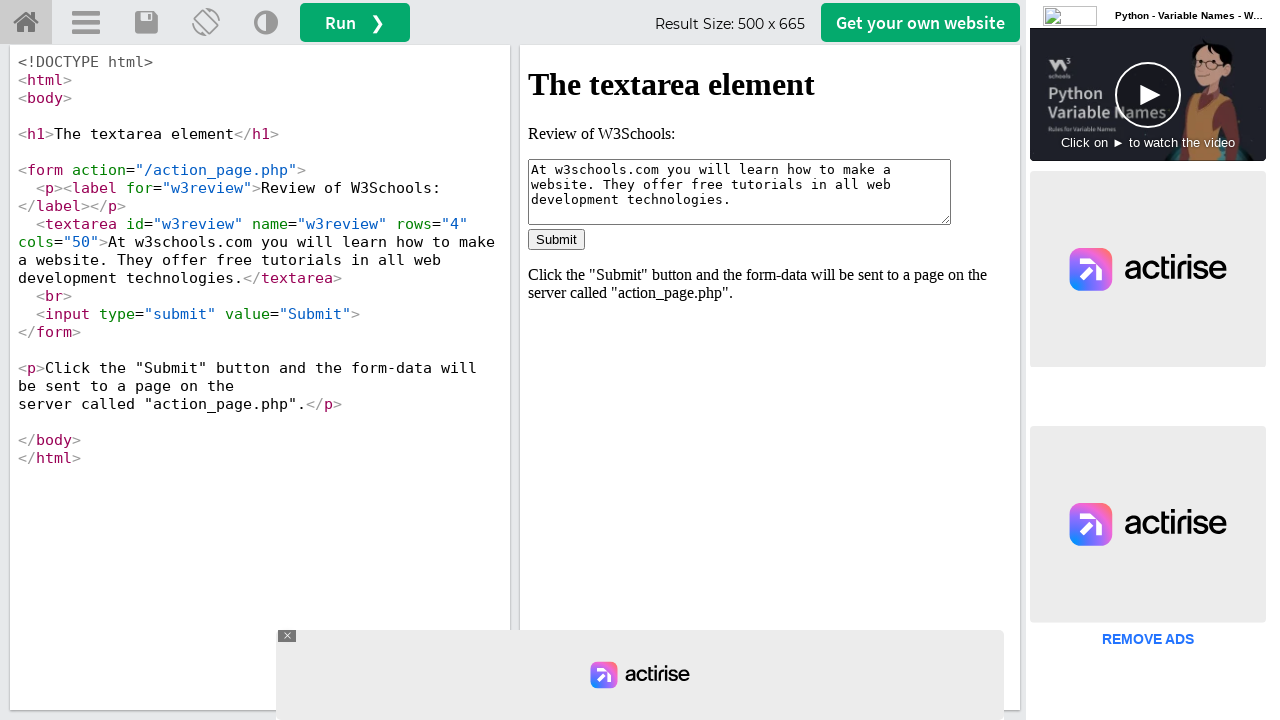

Located iframe#iframeResult for textarea interaction
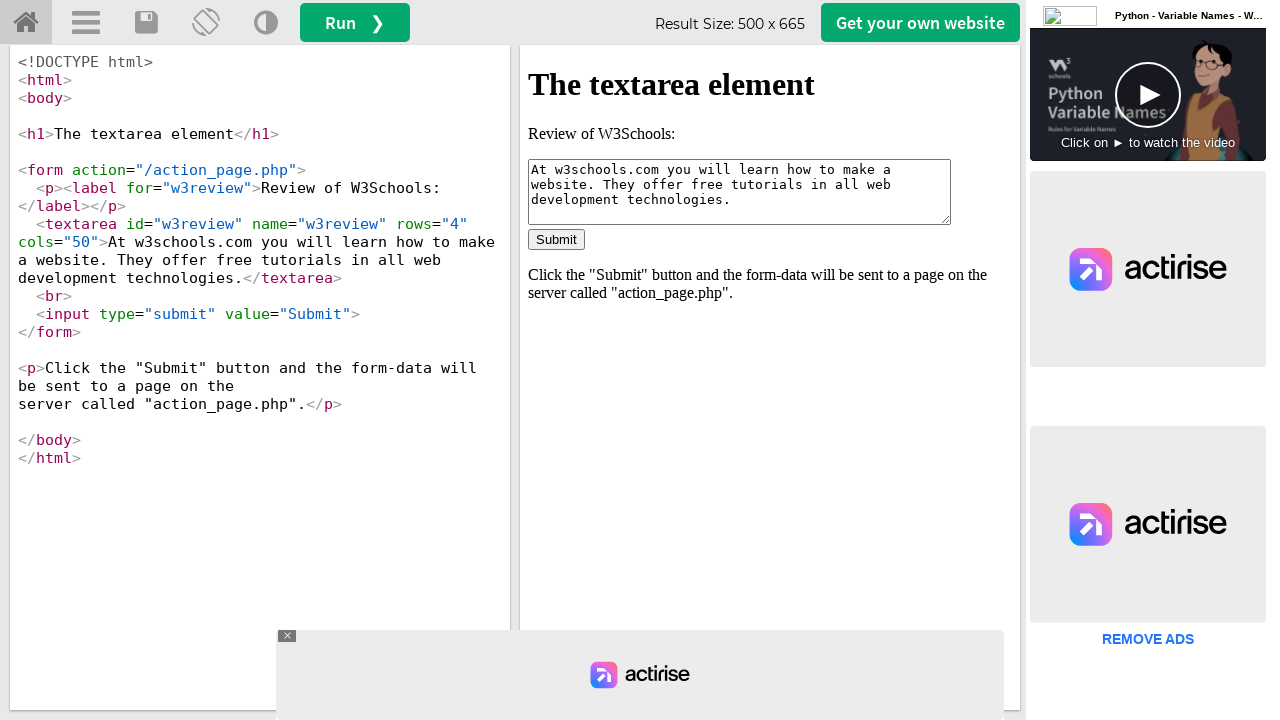

Filled textarea with text 'Hola' on #iframeResult >> internal:control=enter-frame >> body textarea
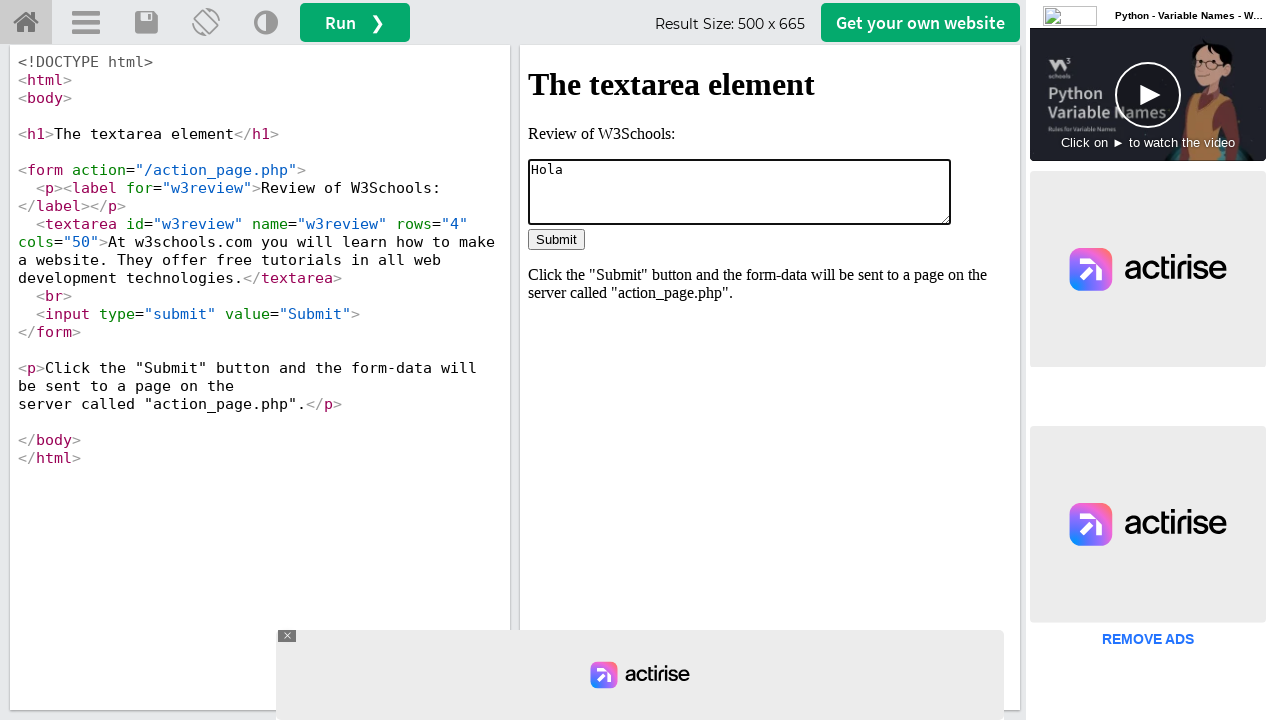

Clicked textarea to focus it at (740, 192) on #iframeResult >> internal:control=enter-frame >> body textarea
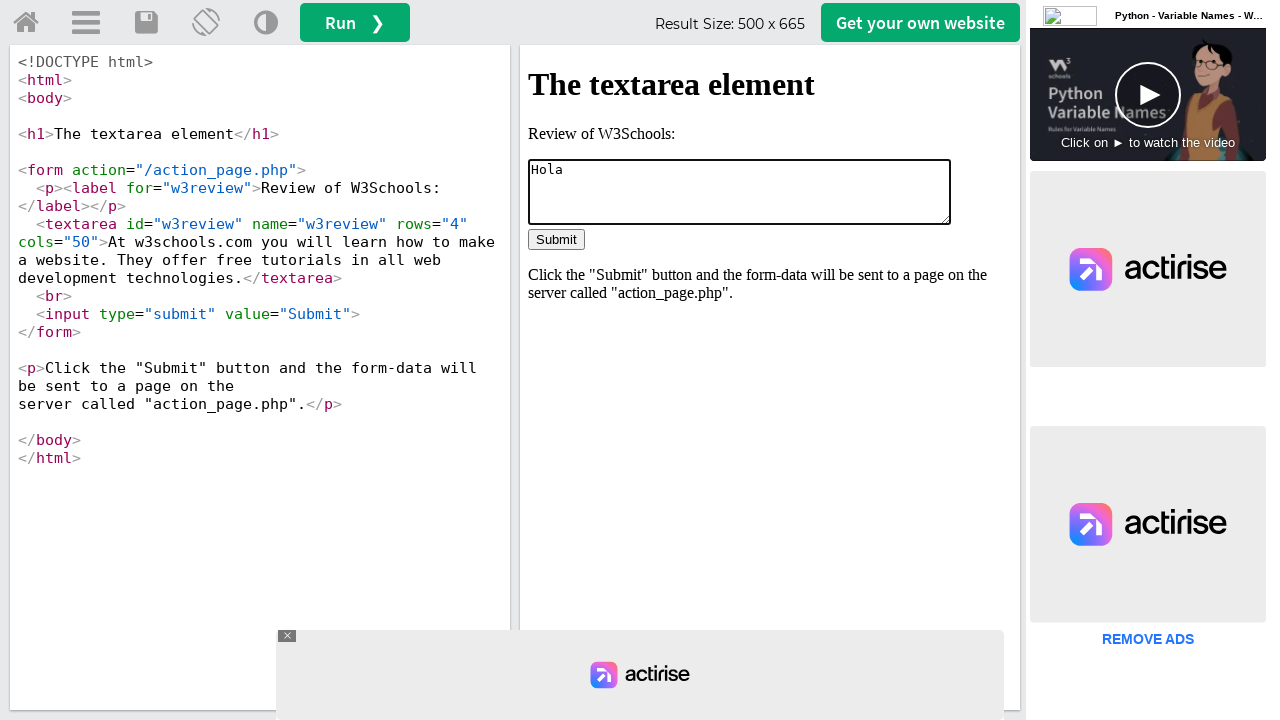

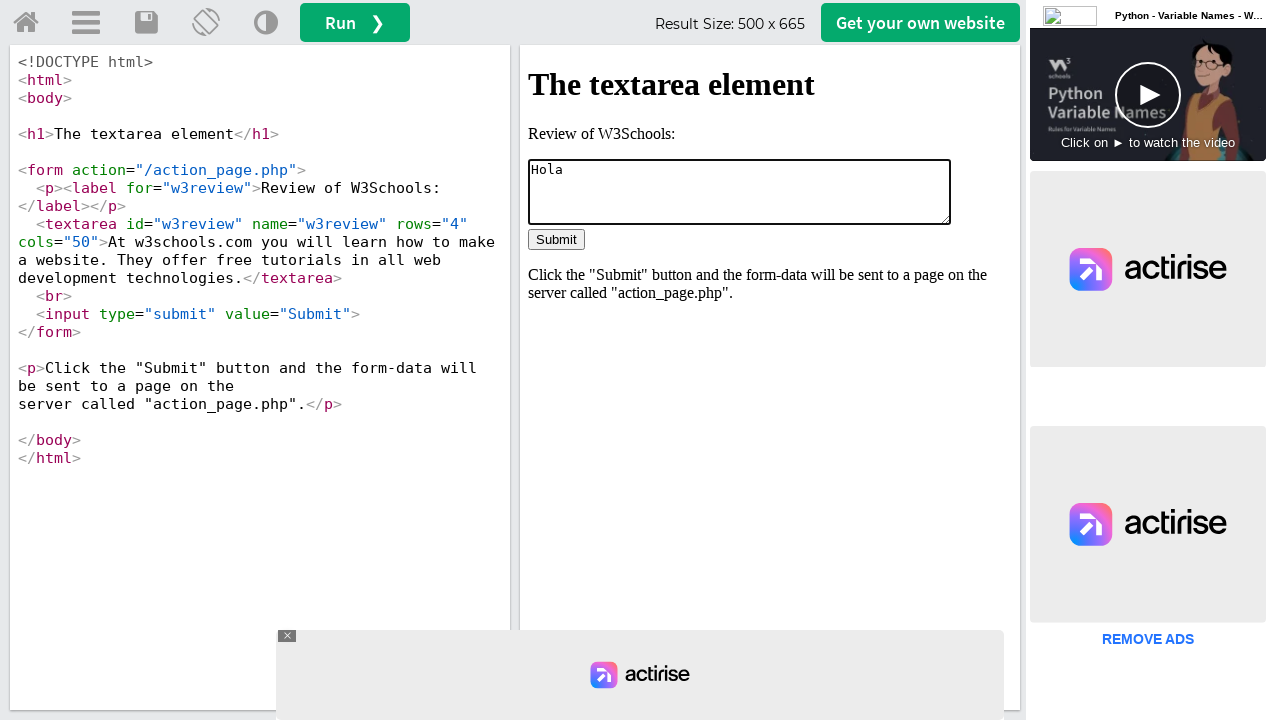